Tests clicking a button using CSS selector locator

Starting URL: https://www.qa-practice.com/elements/button/simple

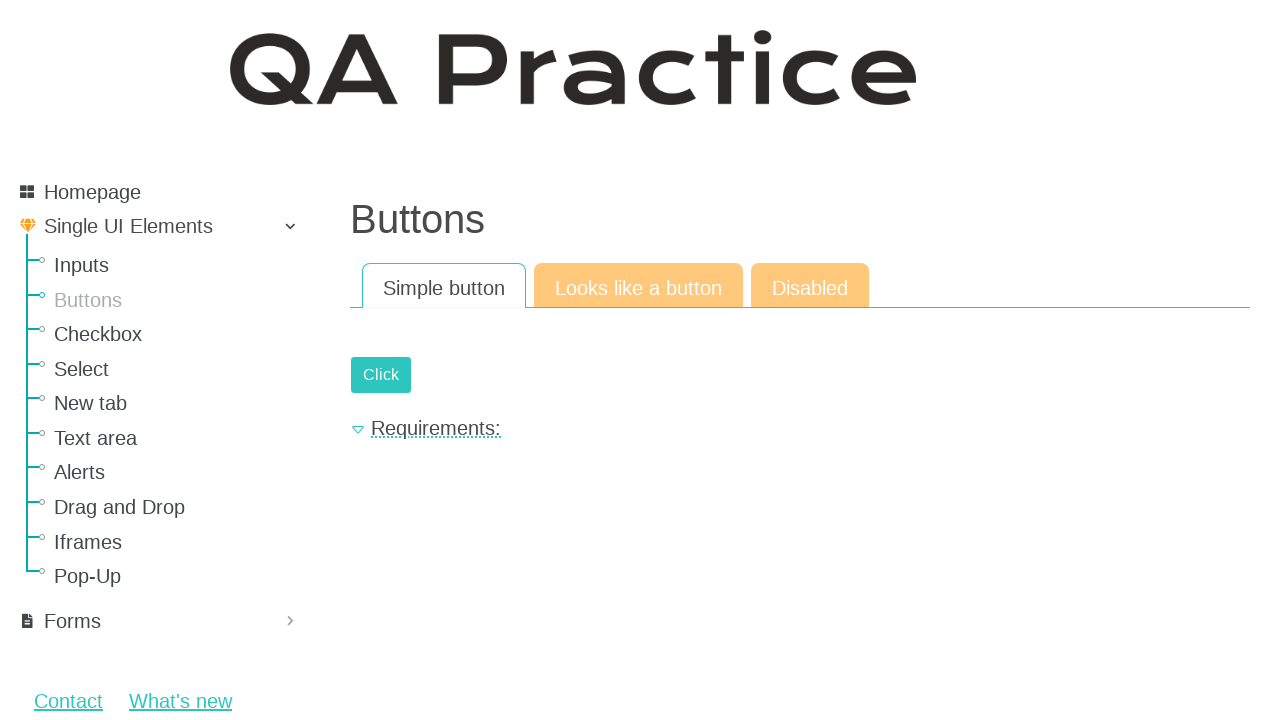

Clicked button using CSS selector to submit the form at (381, 375) on #submit-id-submit
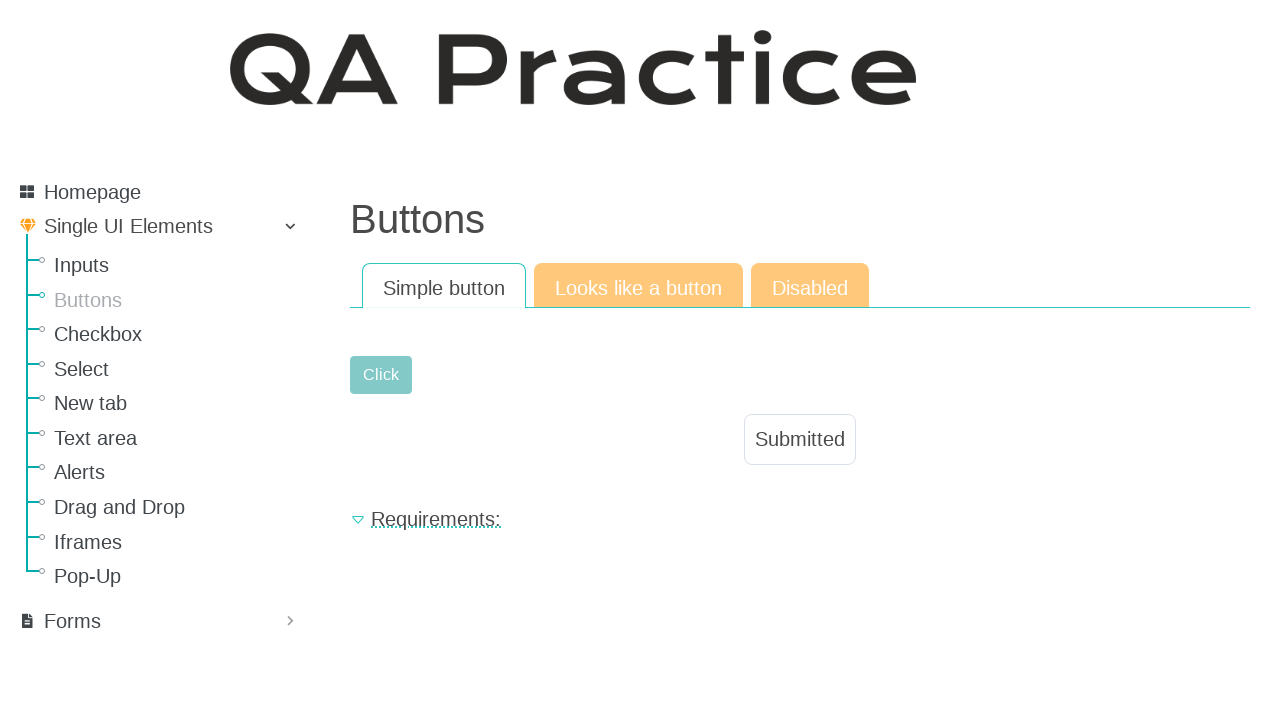

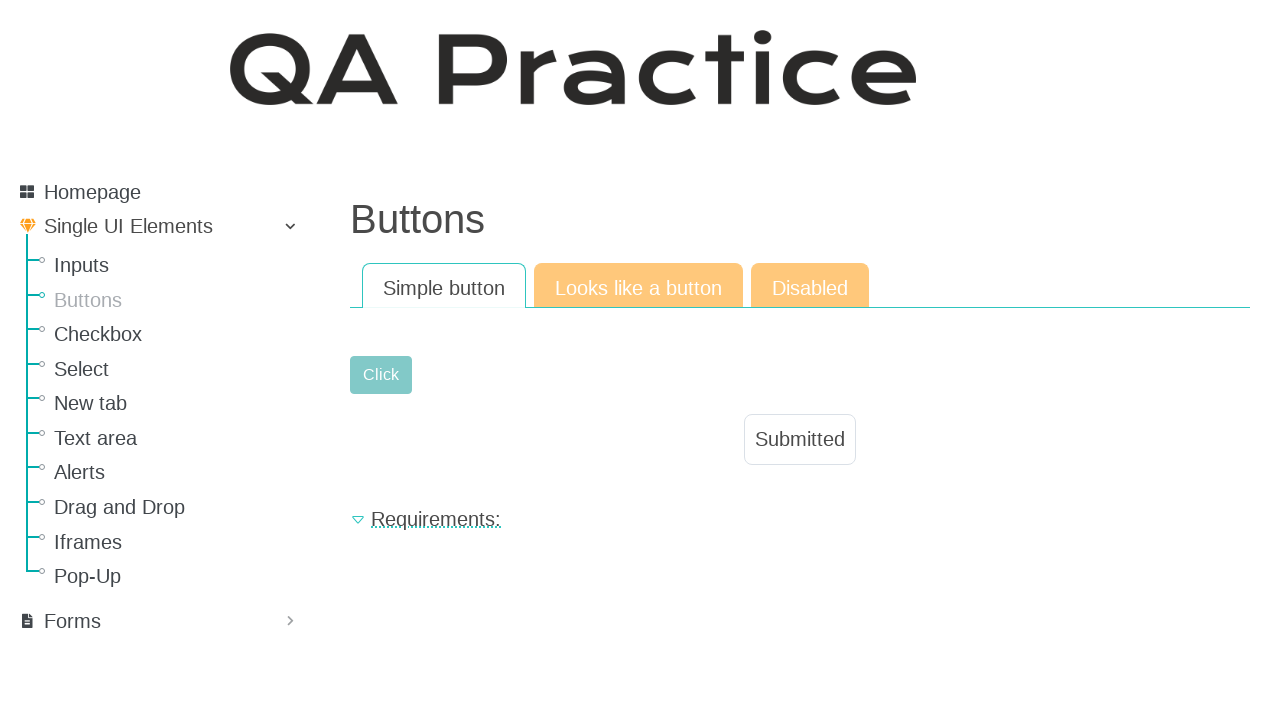